Navigates to a stock company page on ShareSansar and waits for the stock data to load by verifying the Volume section is present on the page.

Starting URL: https://www.sharesansar.com/company/nabil

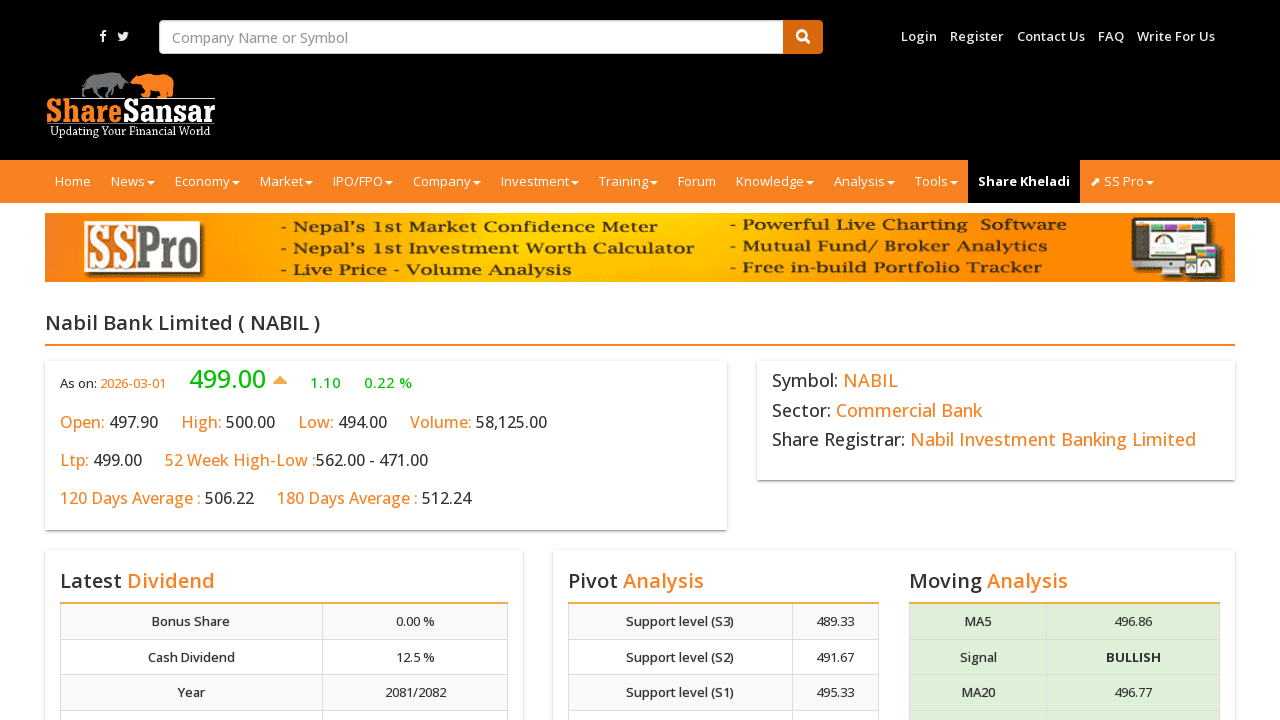

Navigated to NABIL company page on ShareSansar
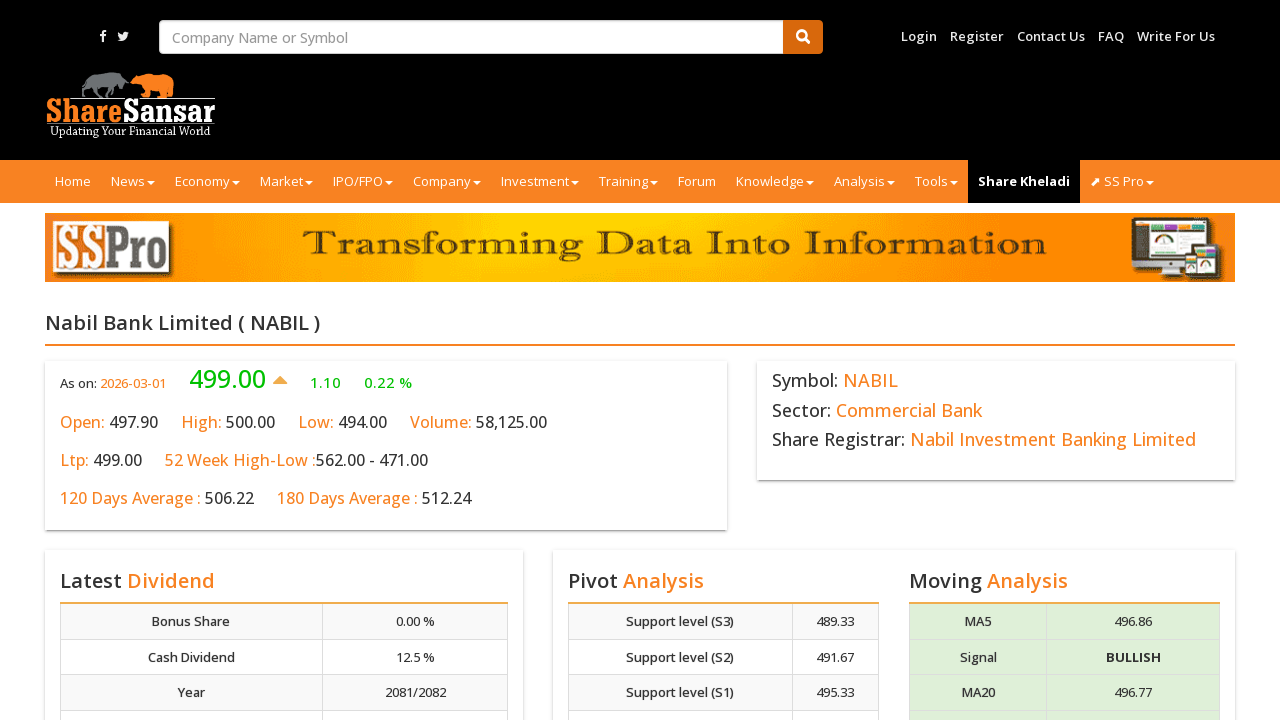

Waited for Volume section to load on the stock data
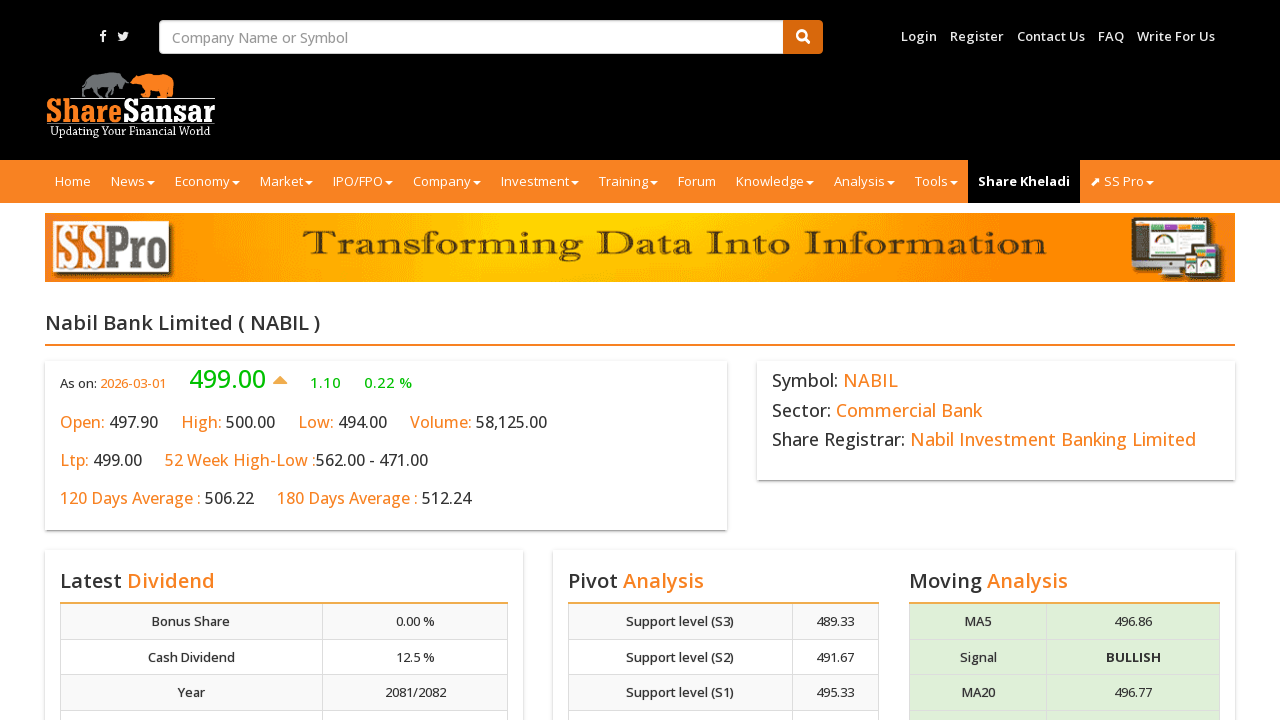

Verified LTP (Last Traded Price) section is present, confirming stock information has loaded
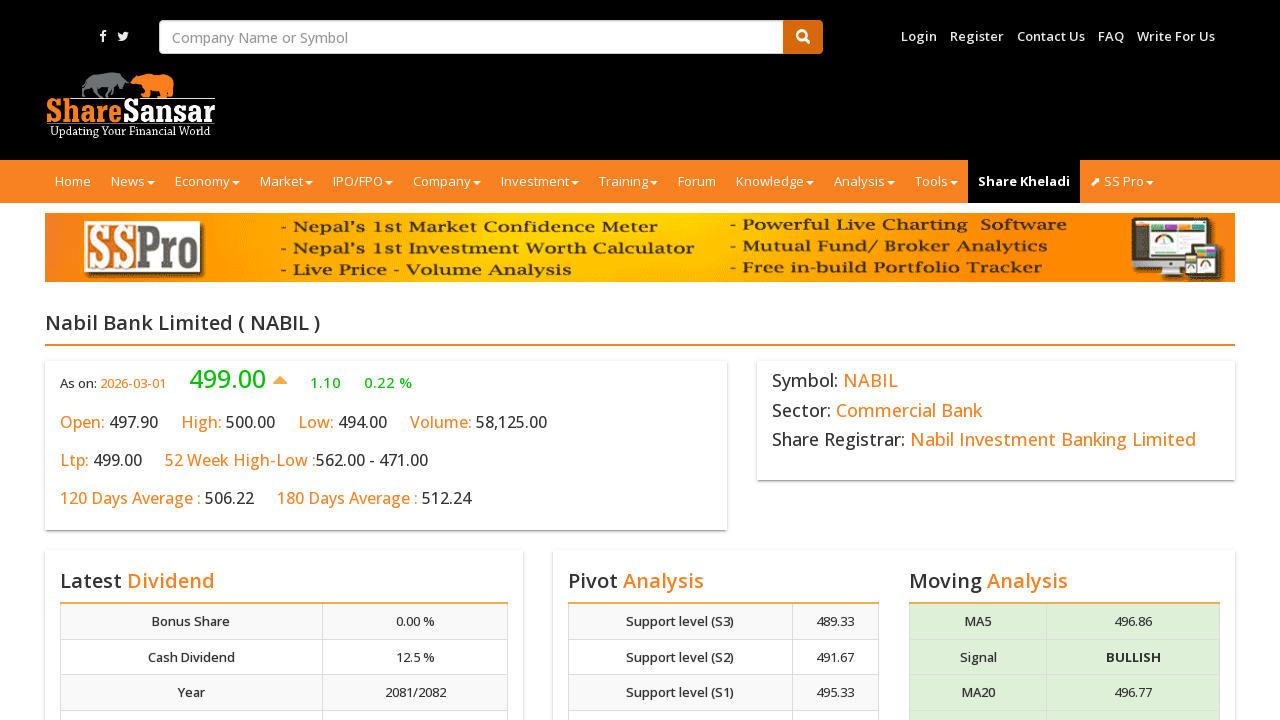

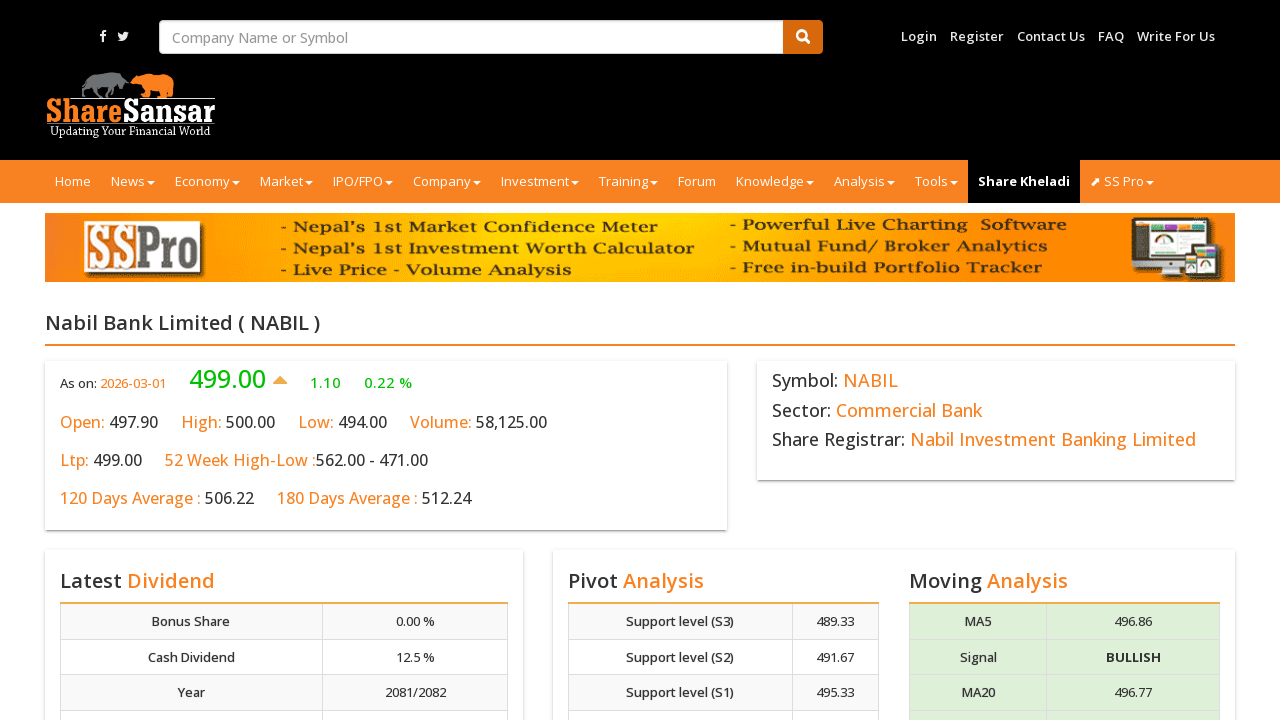